Tests dynamic loading functionality by clicking a Start button and waiting for "Hello World!" text to appear after loading completes

Starting URL: https://automationfc.github.io/dynamic-loading/

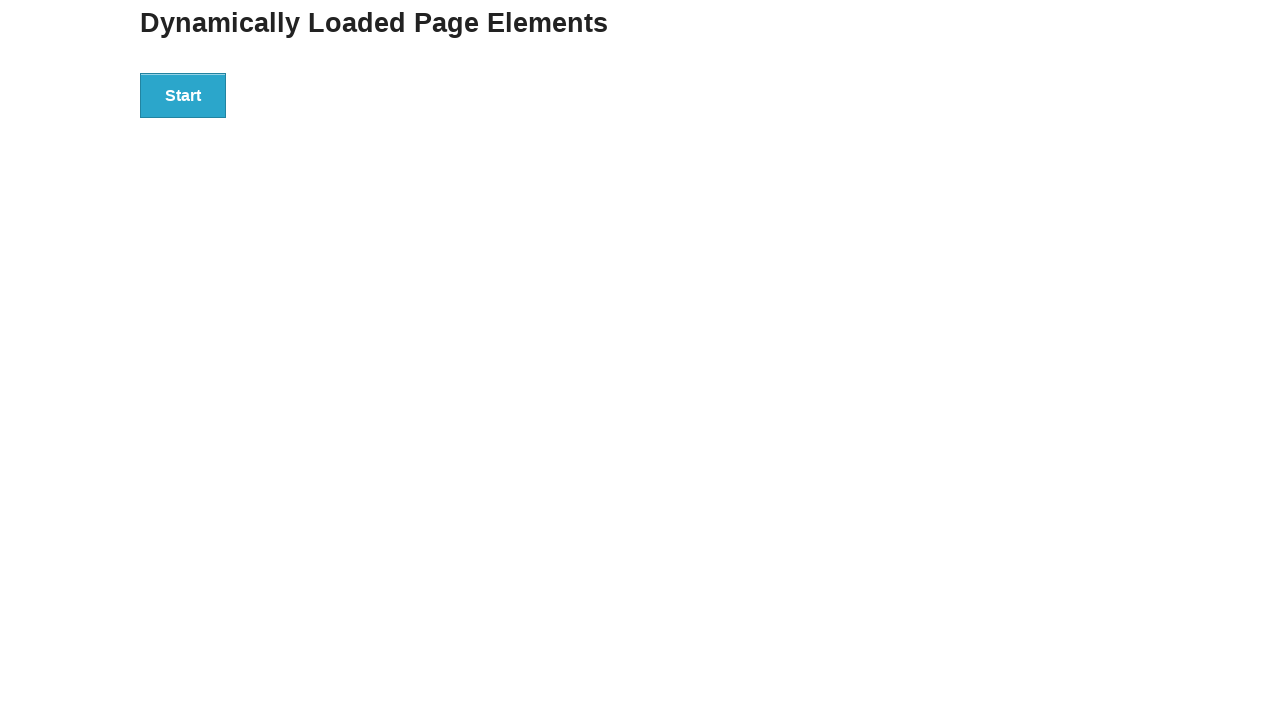

Clicked Start button to initiate dynamic loading at (183, 95) on div#start button
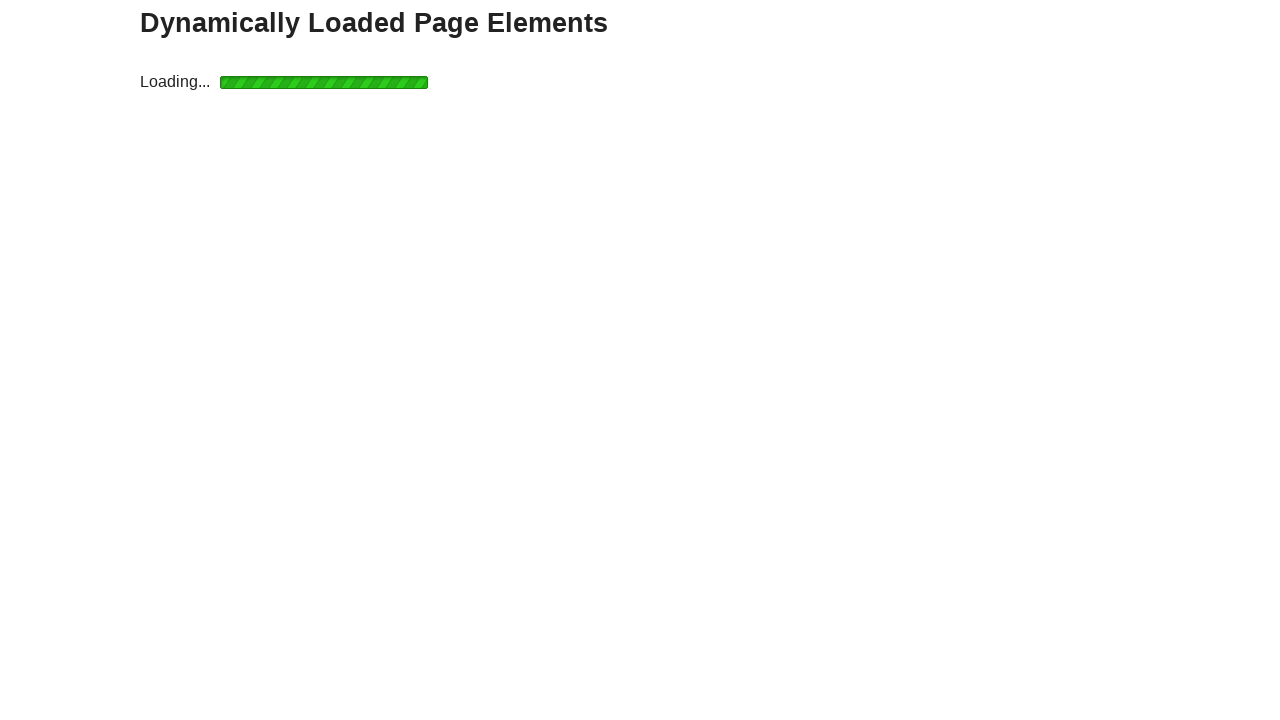

Waited for 'Hello World!' text to appear after loading completes
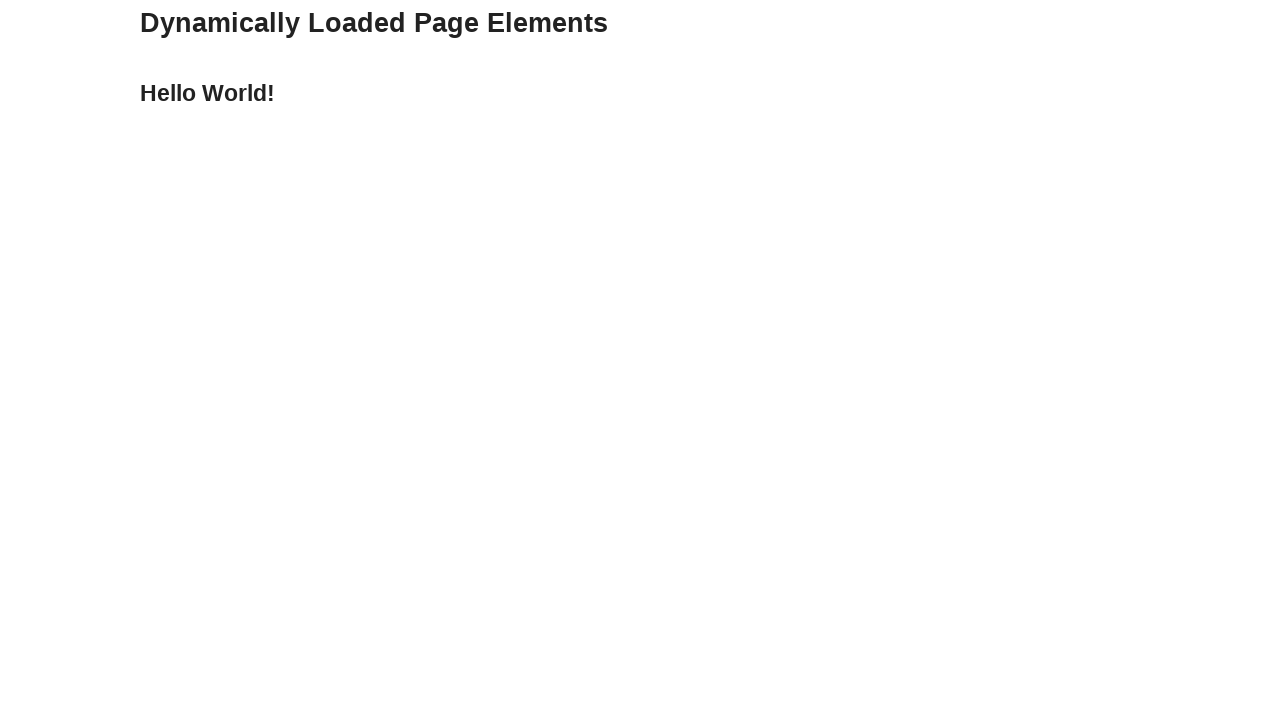

Retrieved text content from finish element
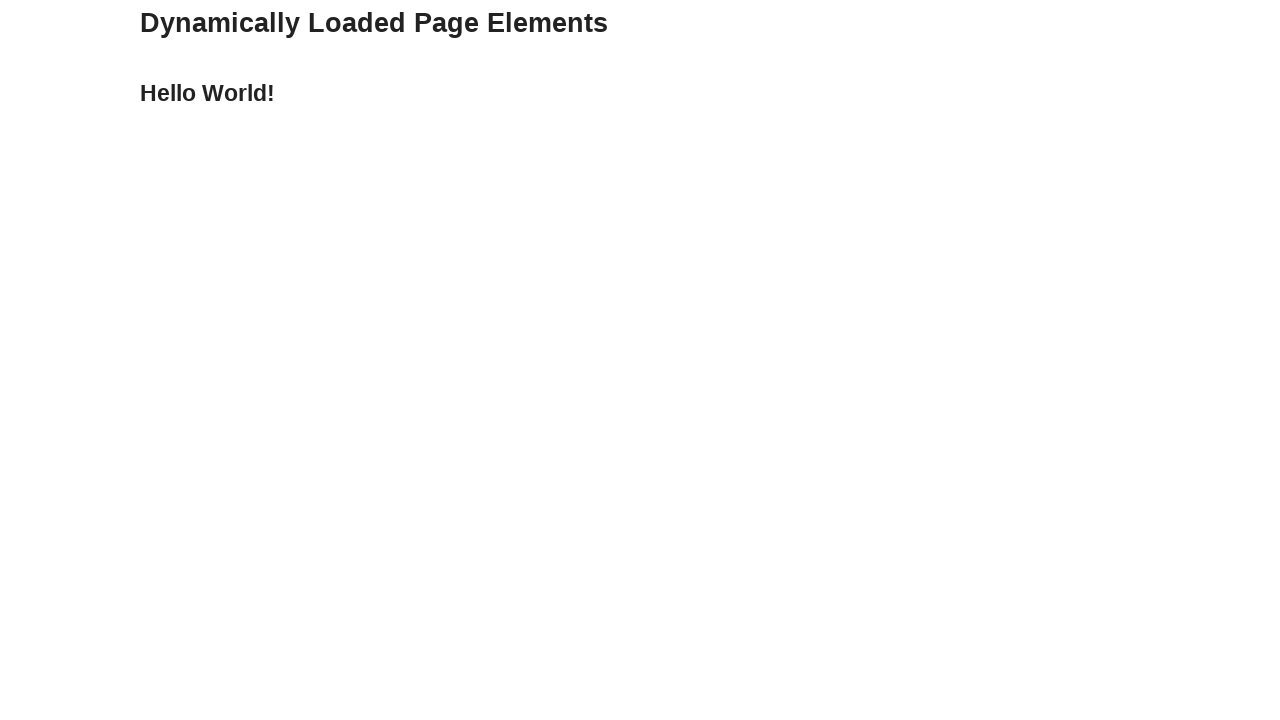

Verified that text content equals 'Hello World!'
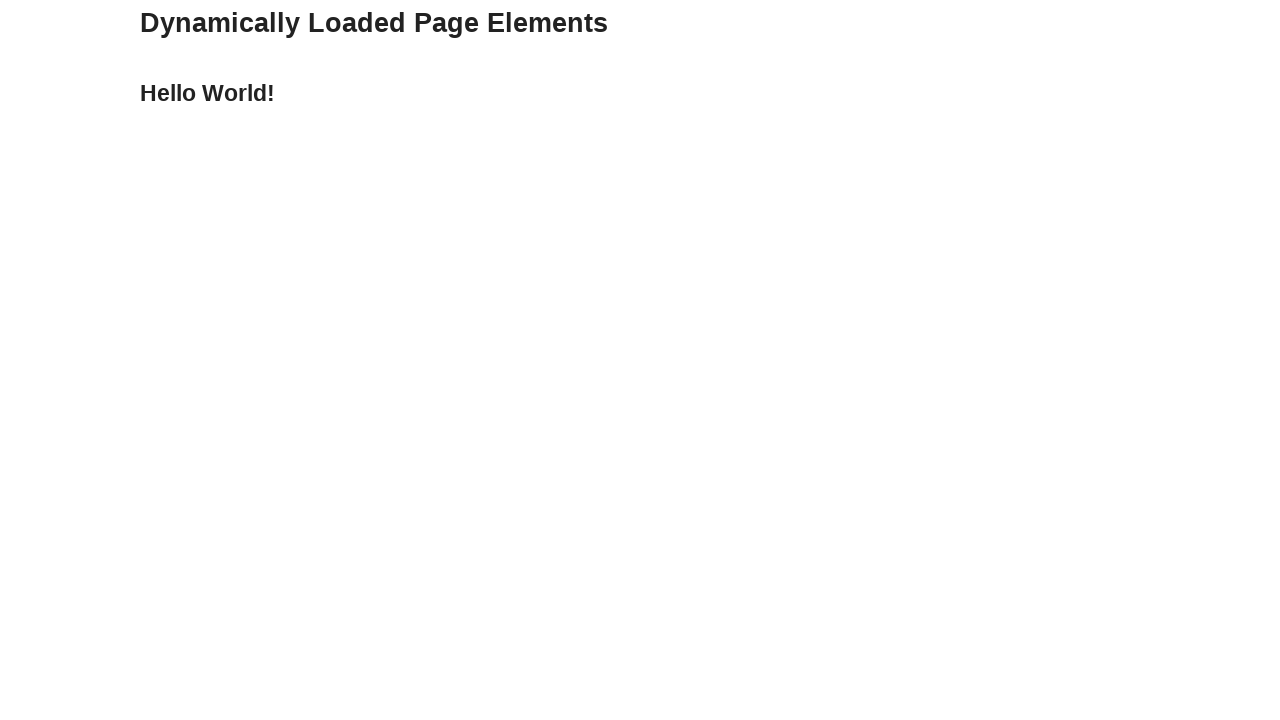

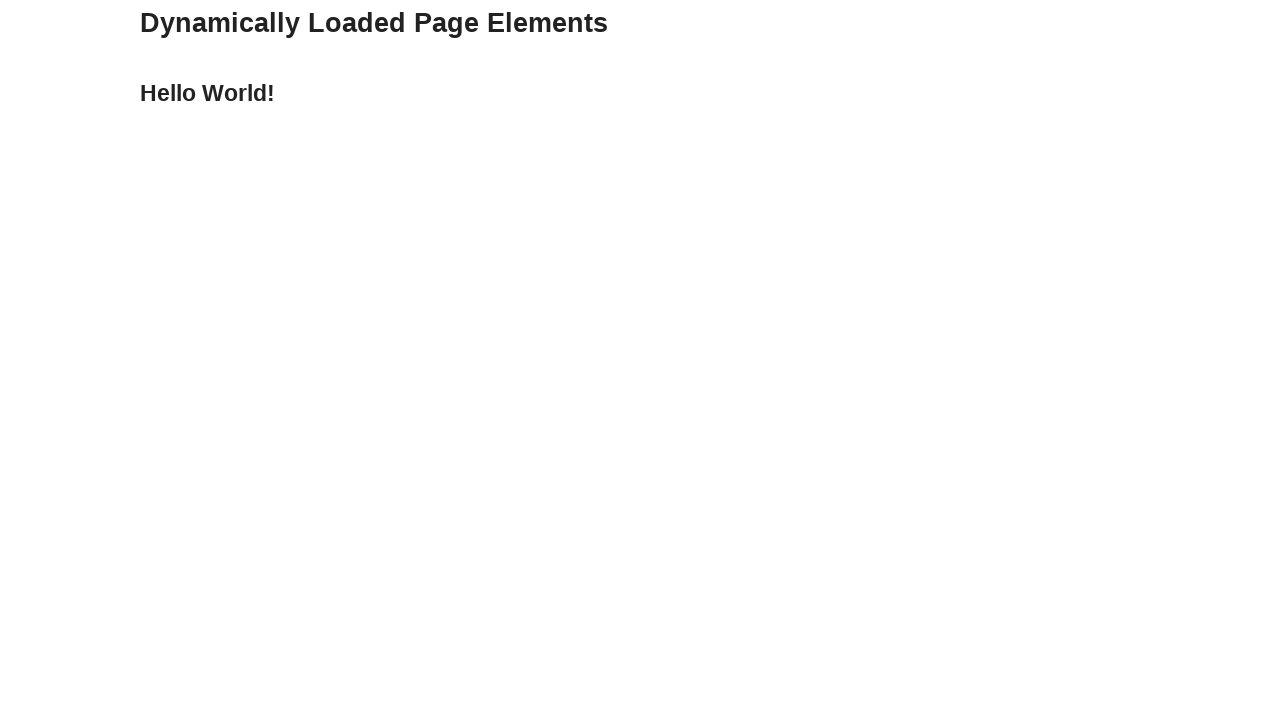